Tests XPath traversal techniques by locating elements using parent-child and sibling relationships in the DOM

Starting URL: https://rahulshettyacademy.com/AutomationPractice/

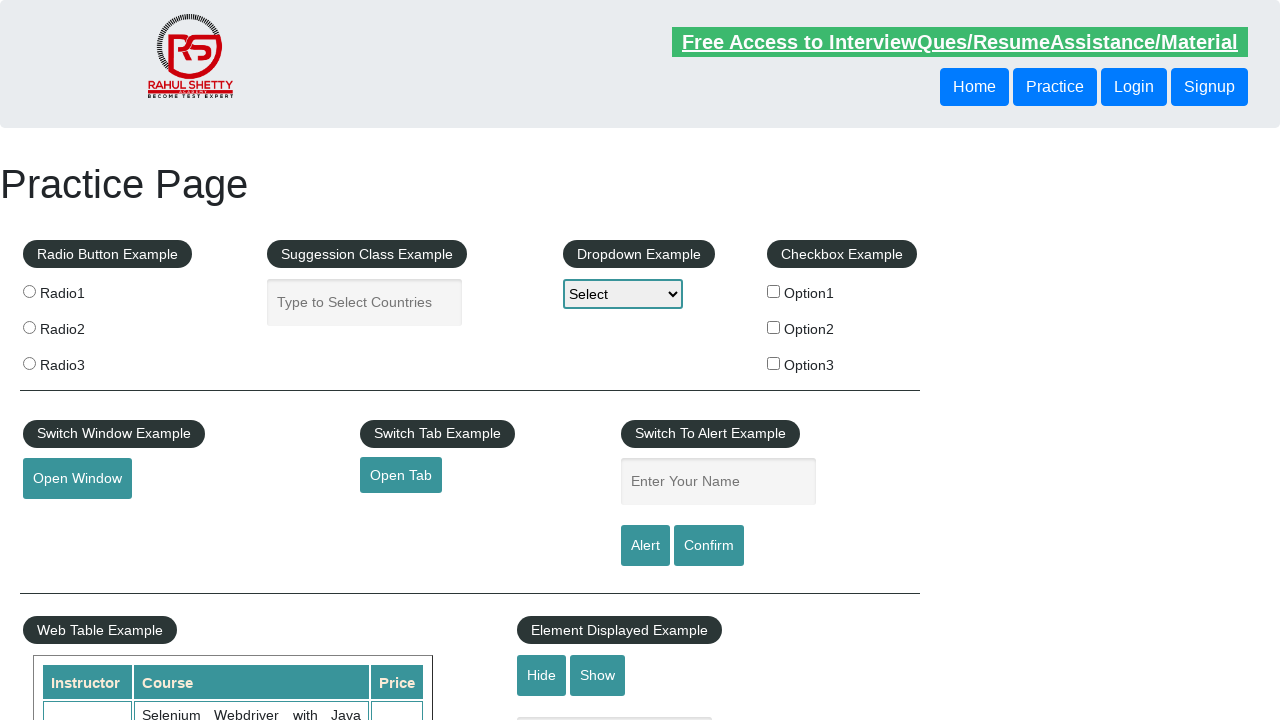

Located and extracted text from sibling button using XPath traversal
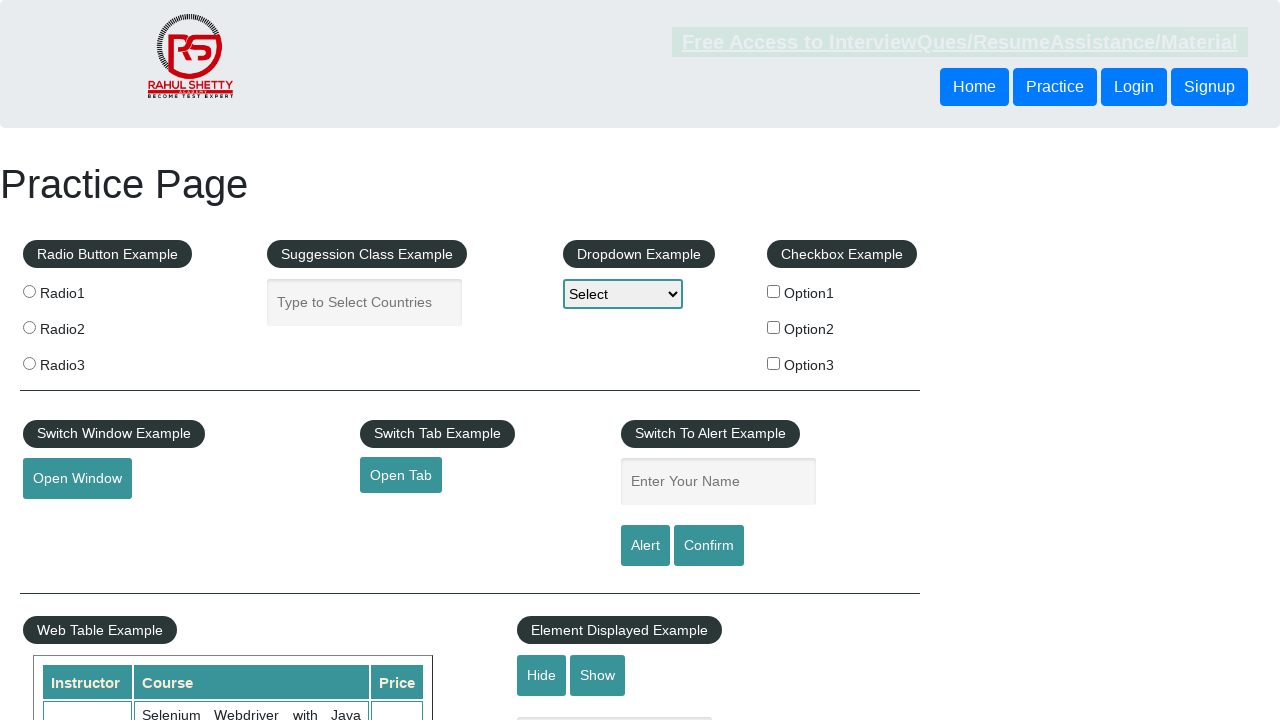

Located and extracted text from button using parent-child XPath traversal
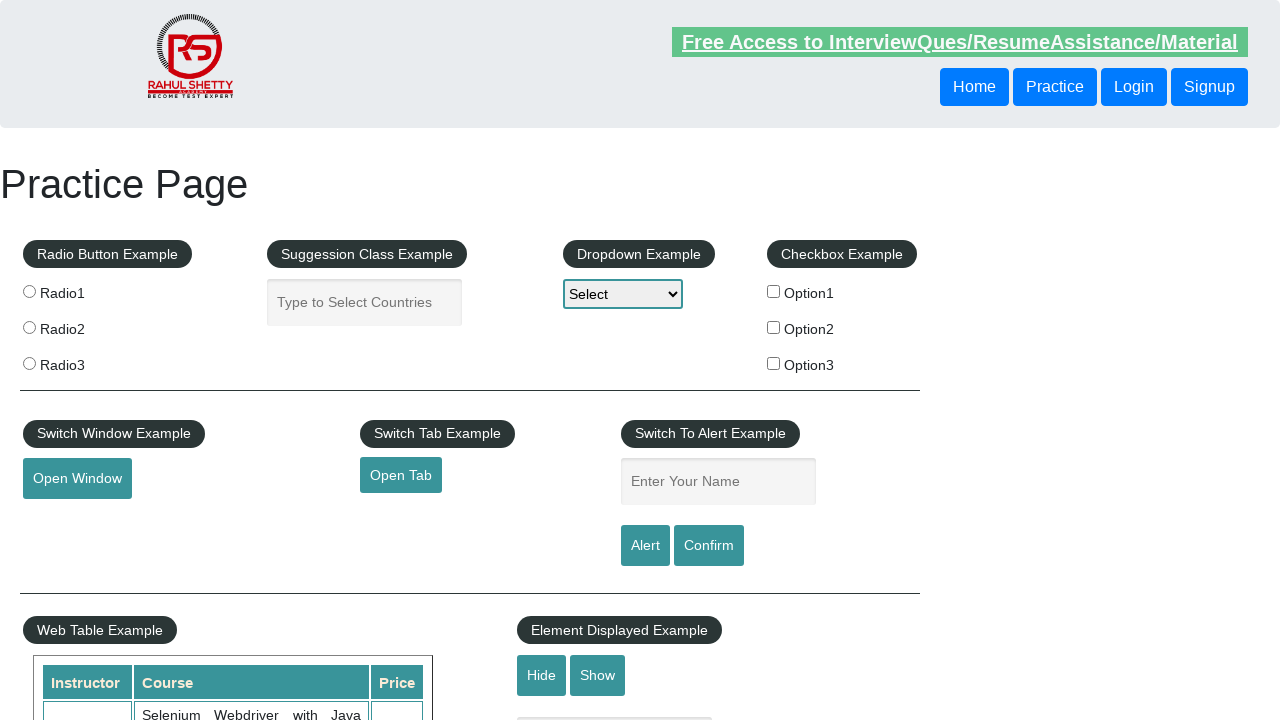

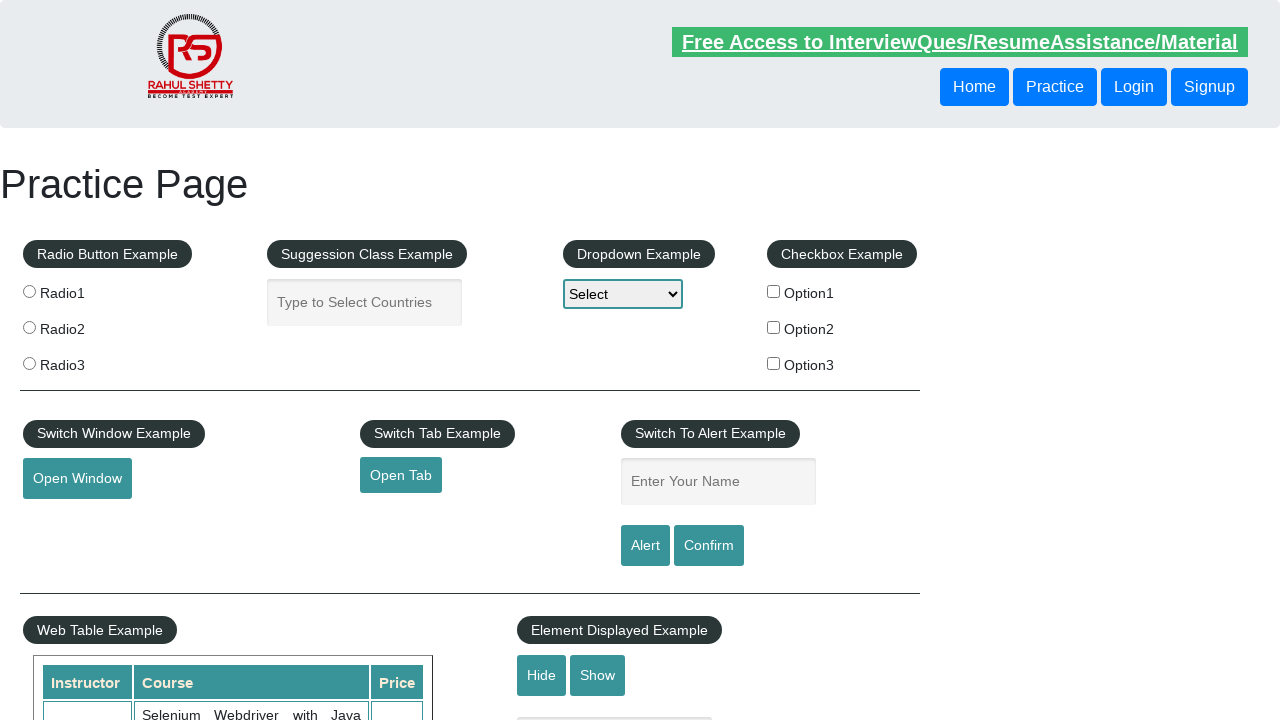